Tests context menu functionality by right-clicking on a designated area, verifying alert text, then navigating to a new page and verifying its content

Starting URL: https://the-internet.herokuapp.com/context_menu

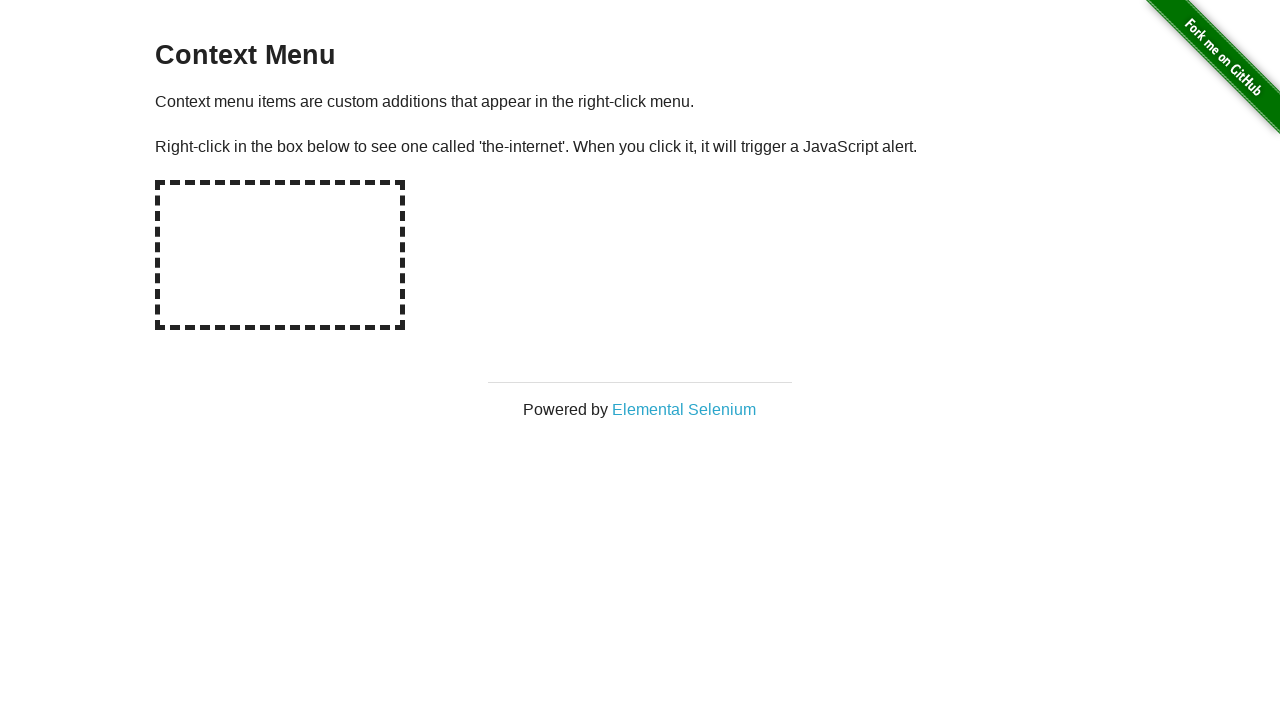

Right-clicked on hot-spot area to trigger context menu at (280, 255) on #hot-spot
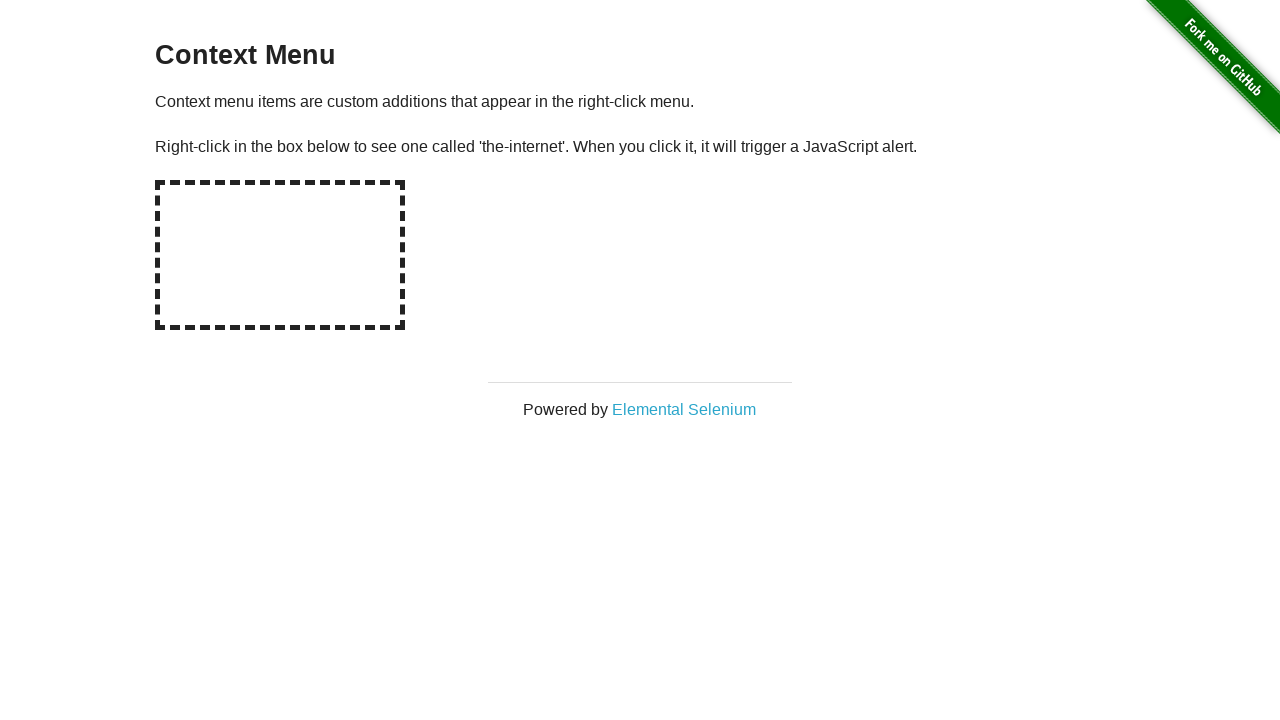

Set up dialog handler to accept alerts
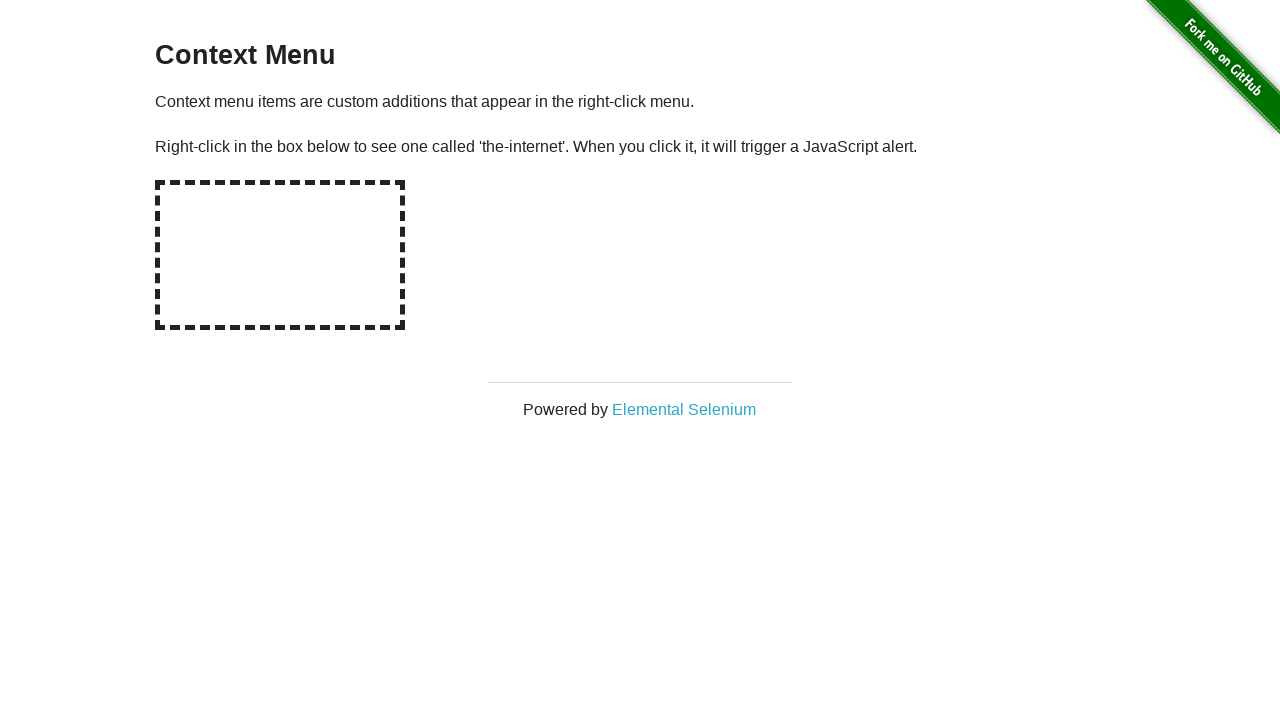

Clicked on Elemental Selenium link to open new page at (684, 409) on text='Elemental Selenium'
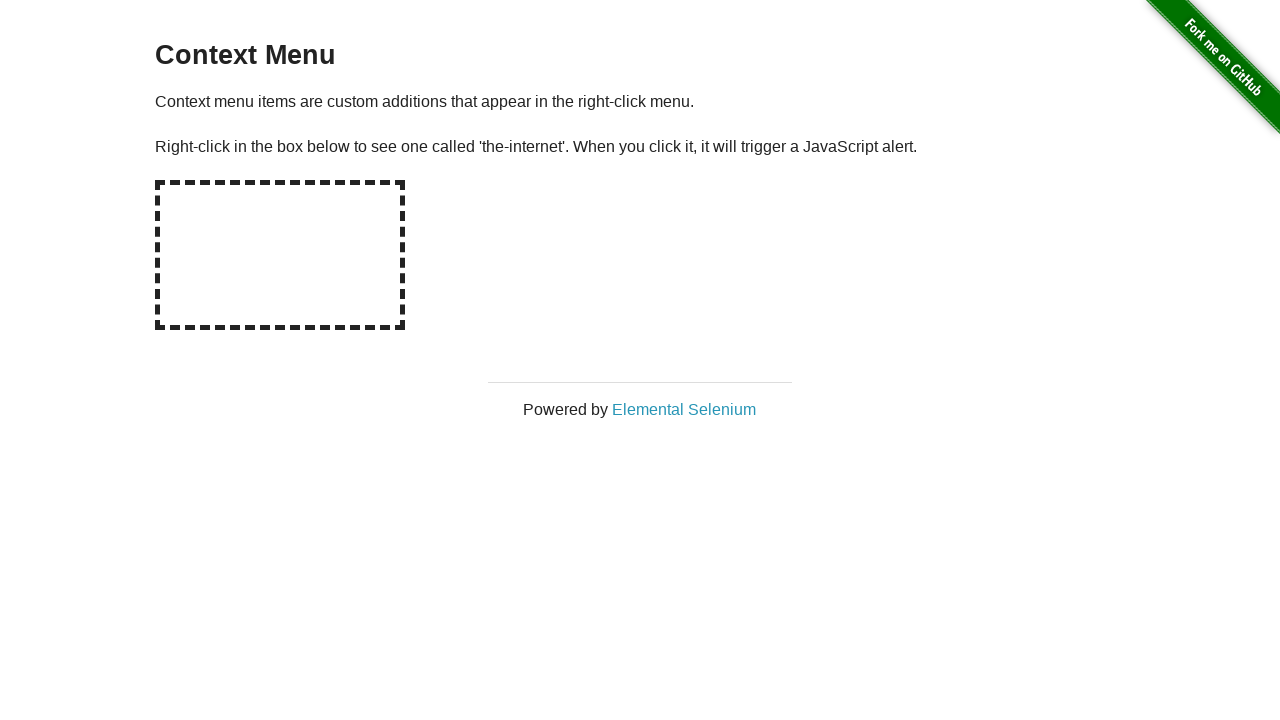

New page loaded and ready
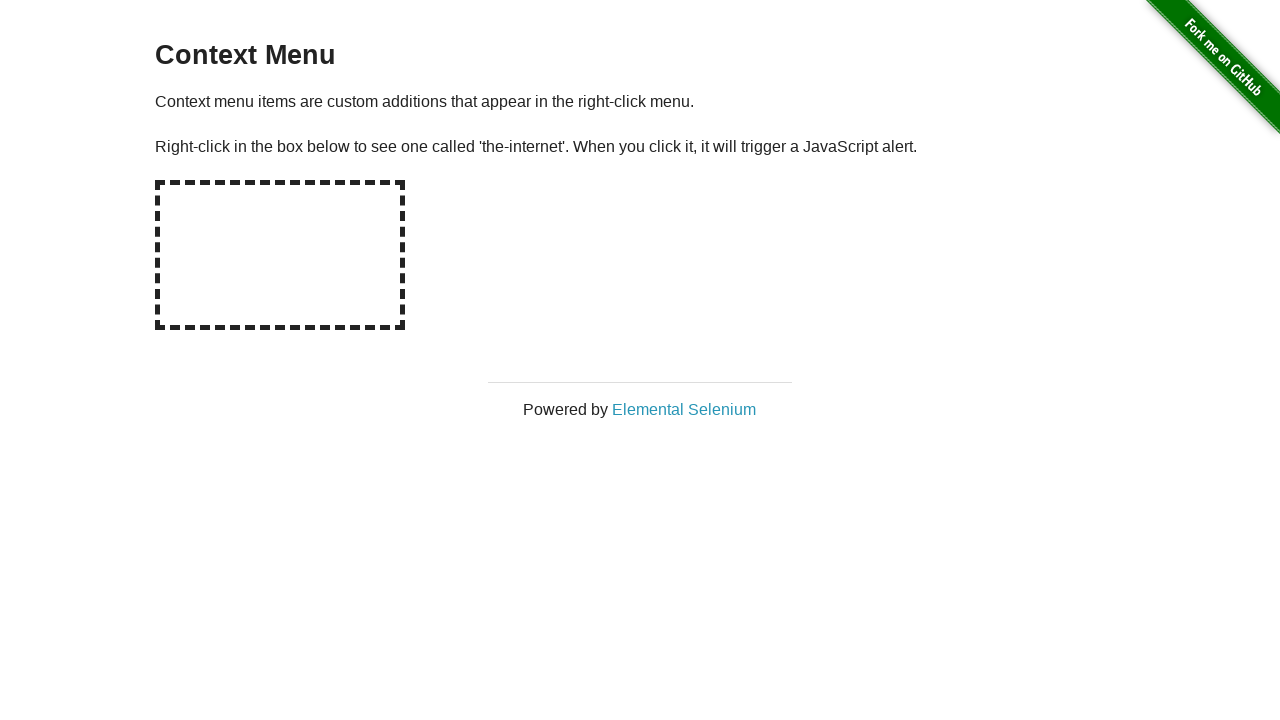

Verified h1 text matches 'Elemental Selenium'
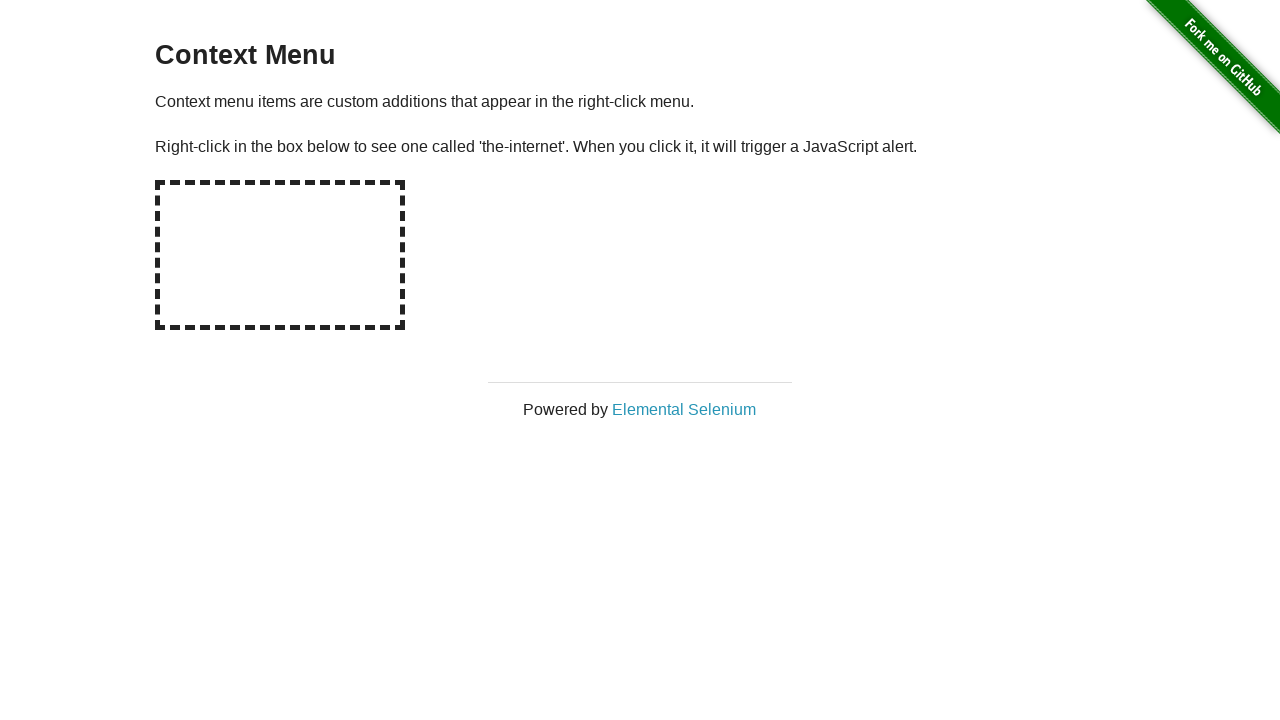

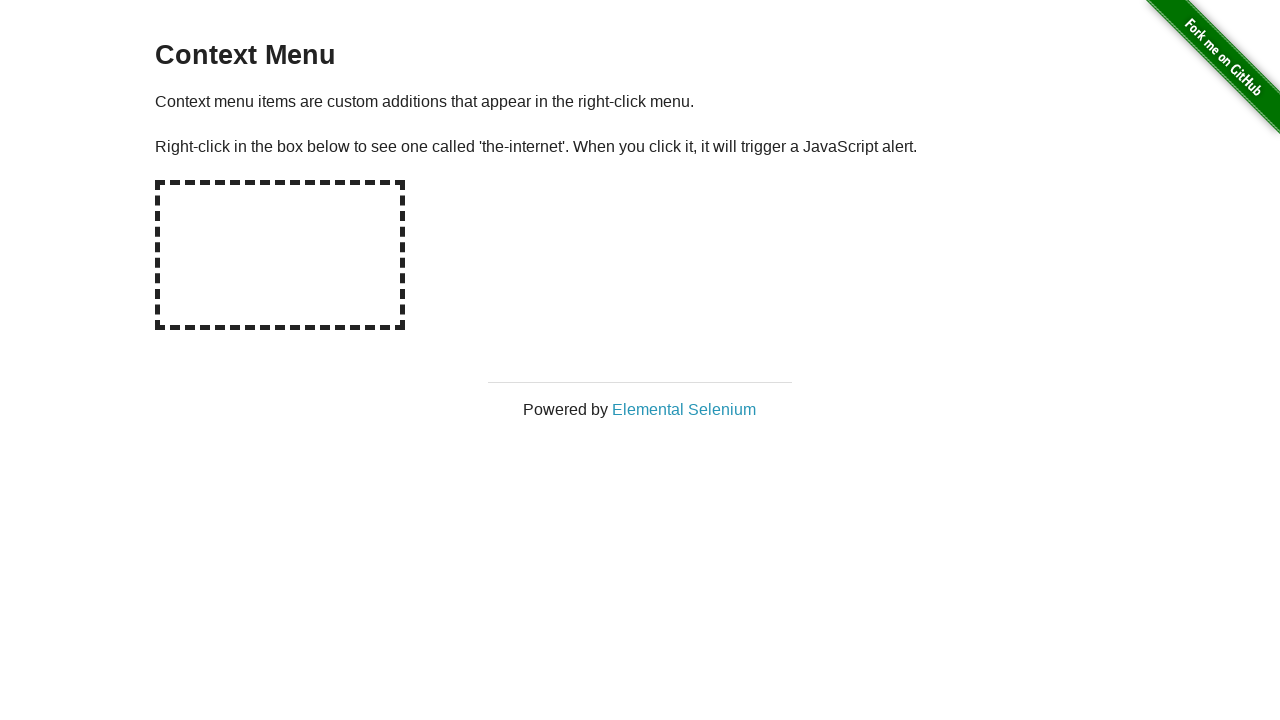